Tests e-commerce cart functionality by adding specific vegetables (Cucumber, Beetroot, Carrot) to cart, proceeding to checkout, and applying a promo code to verify discount functionality.

Starting URL: https://rahulshettyacademy.com/seleniumPractise/

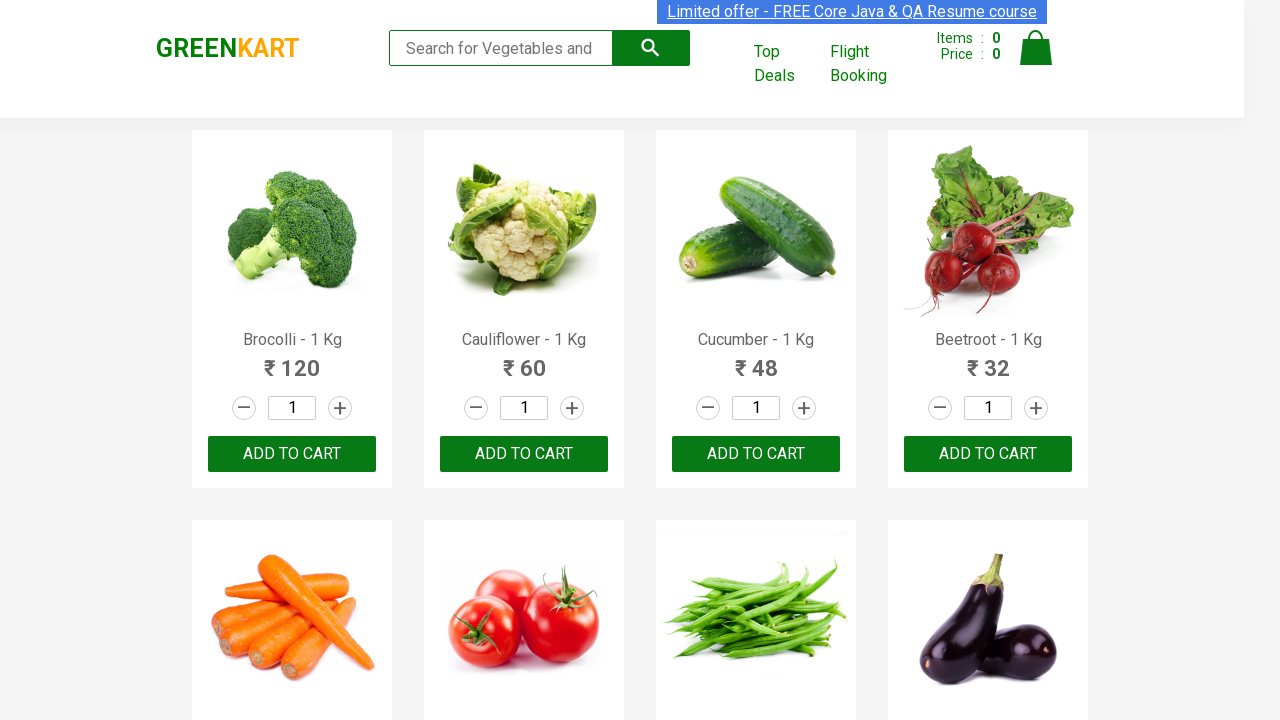

Waited for product names to load
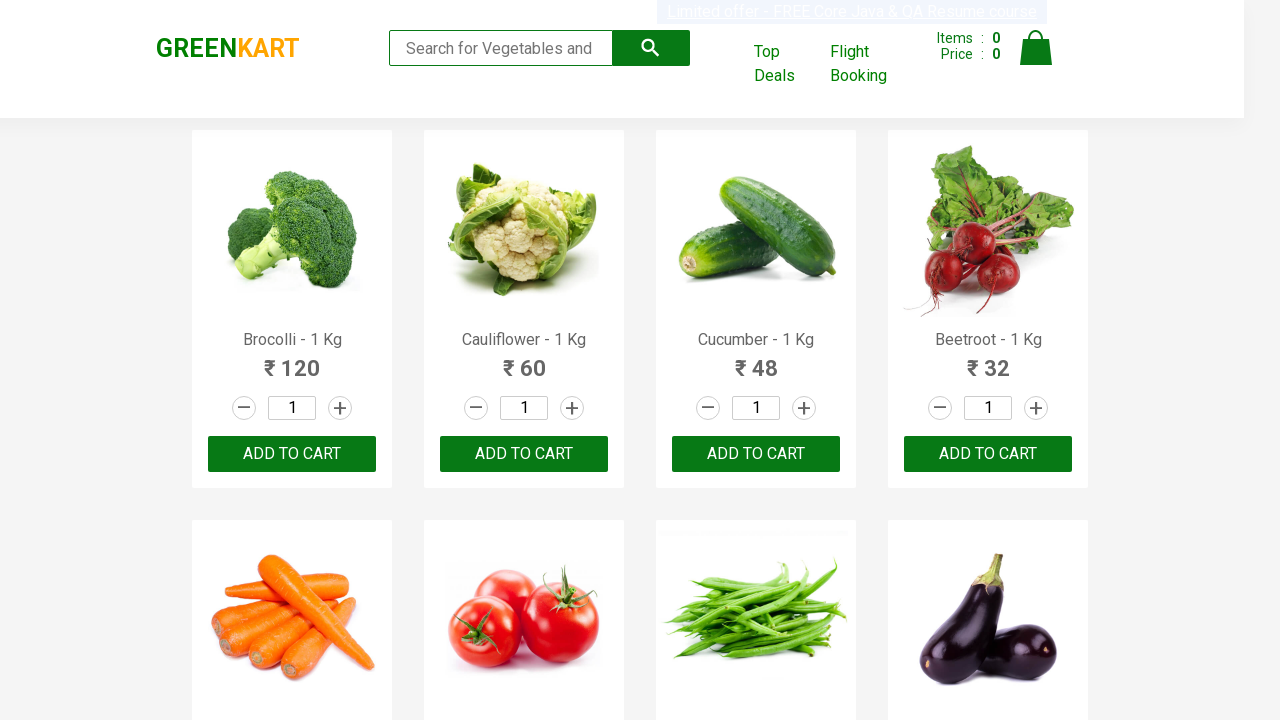

Retrieved all product name elements
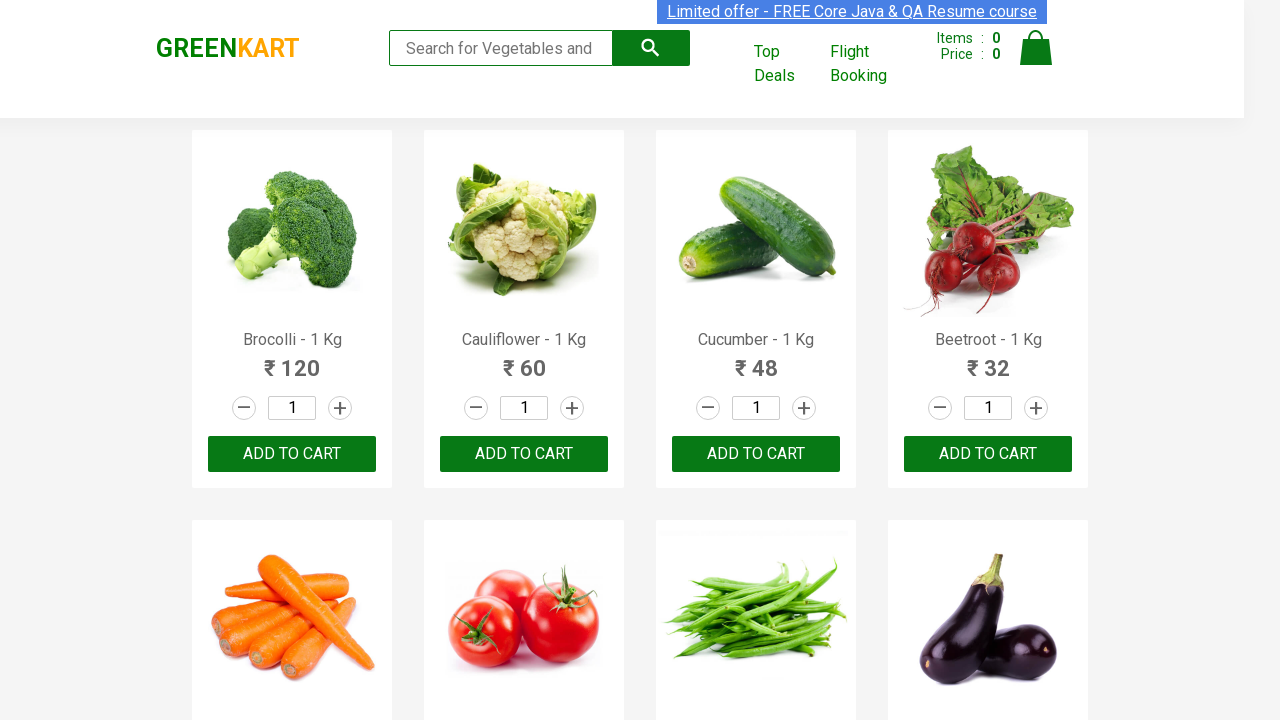

Retrieved all add to cart buttons
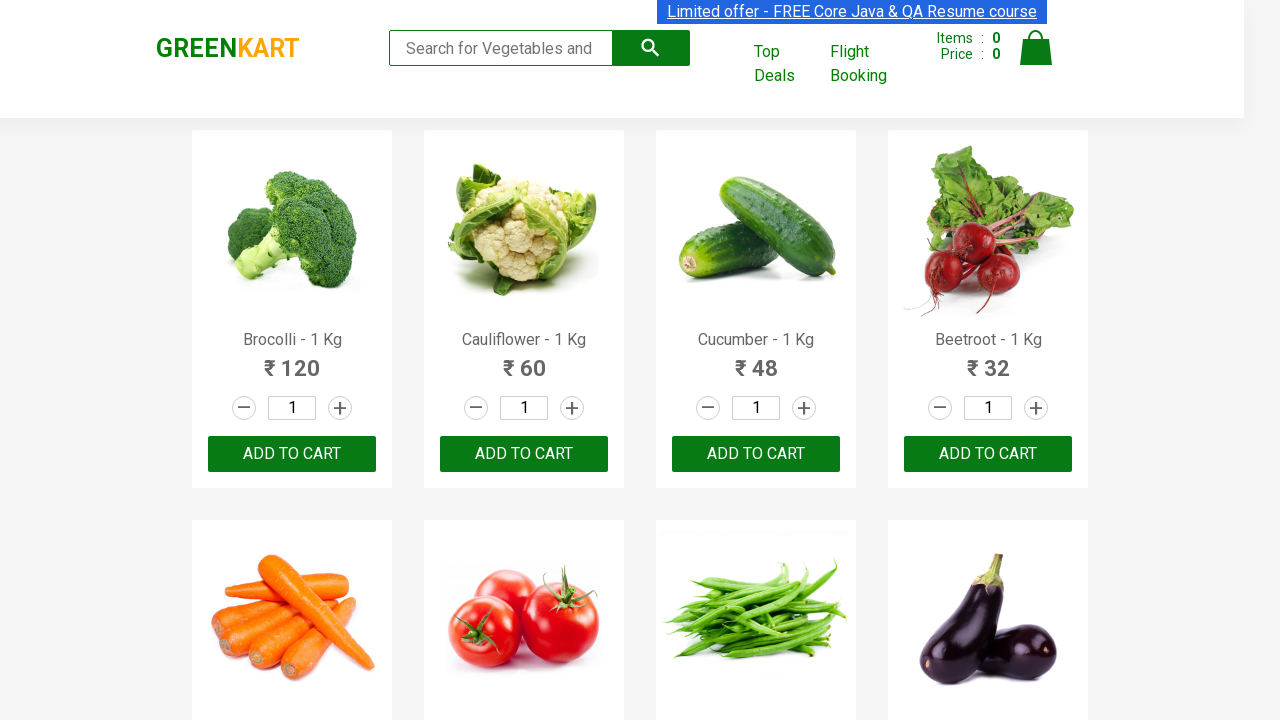

Clicked add to cart button for Cucumber
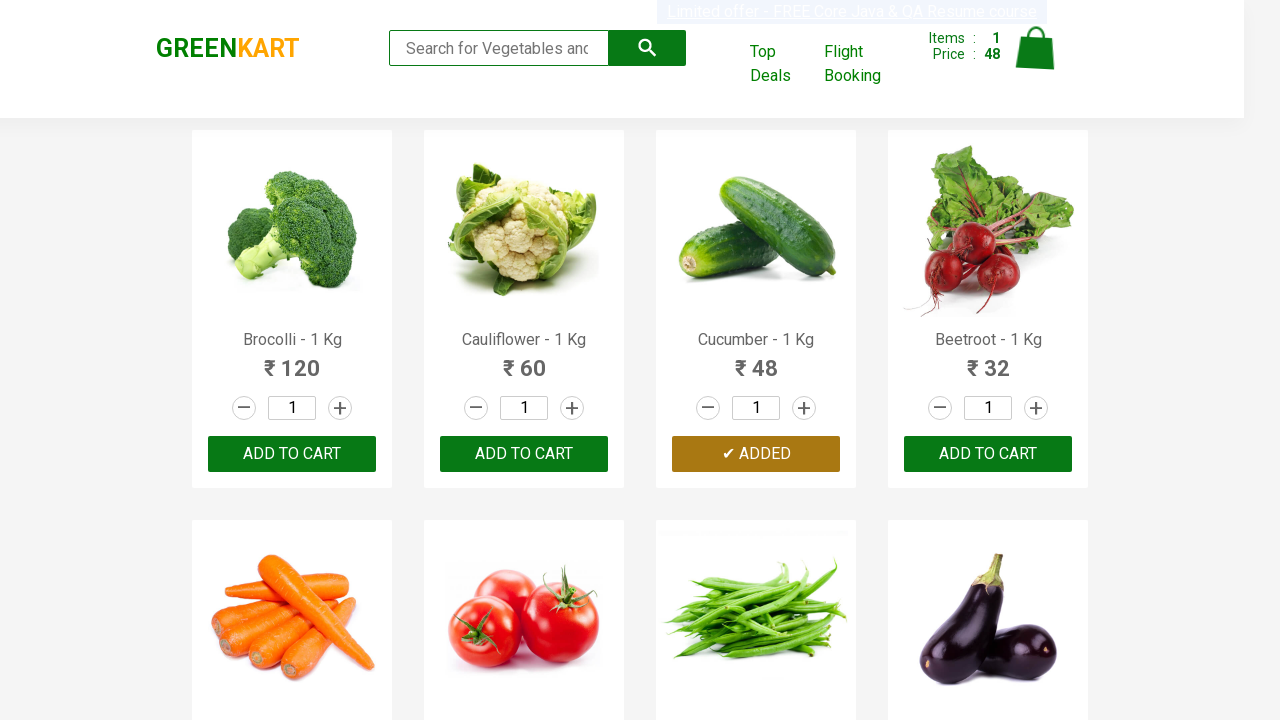

Clicked add to cart button for Beetroot
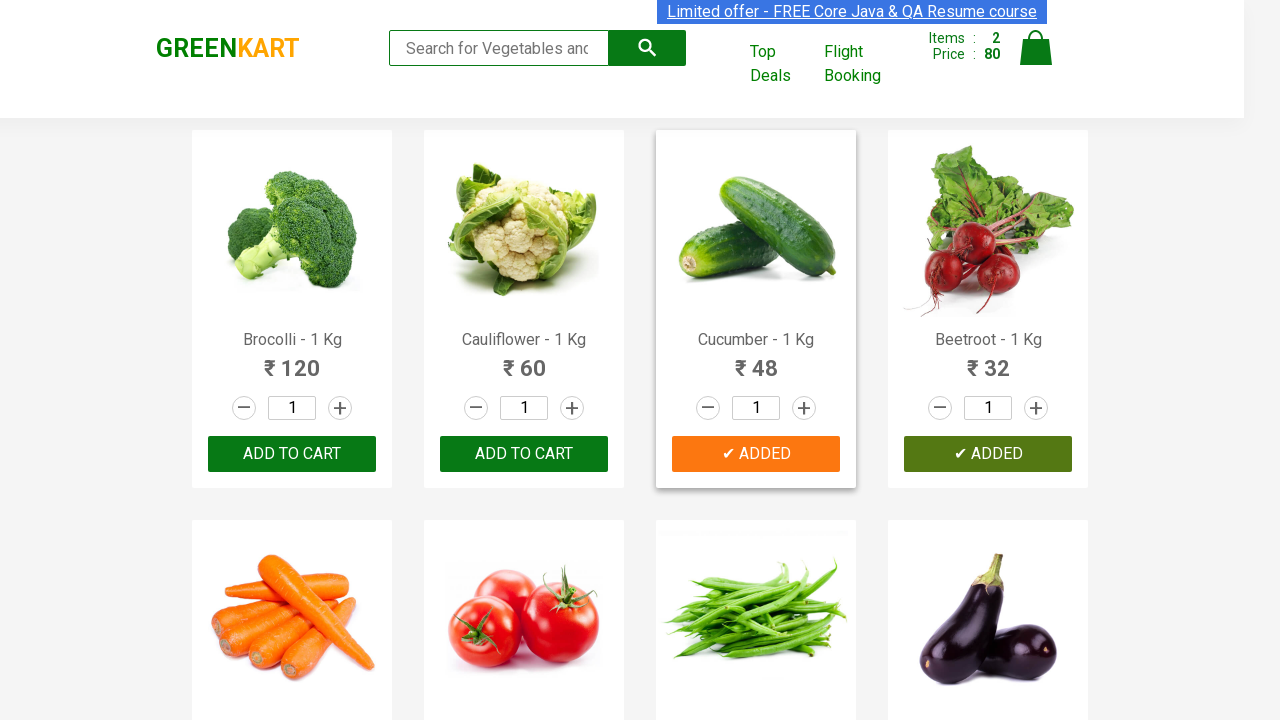

Clicked add to cart button for Carrot
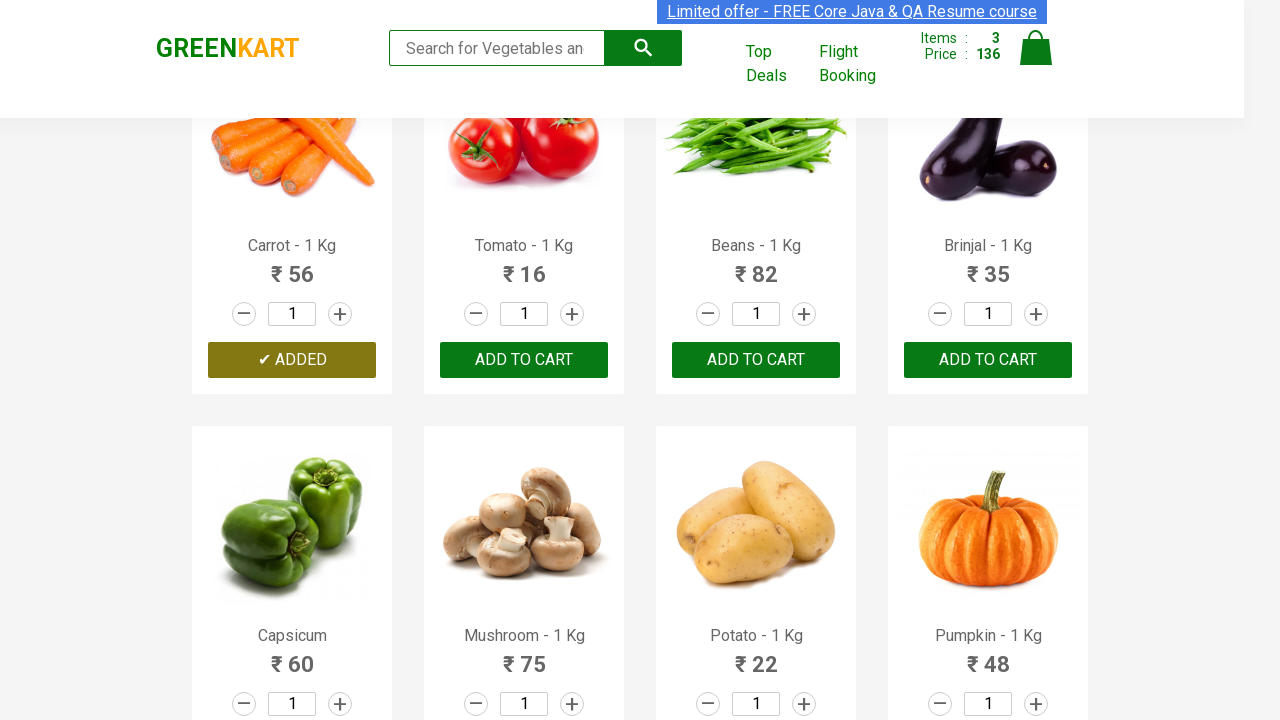

Clicked on cart icon to view cart at (1036, 48) on img[alt='Cart']
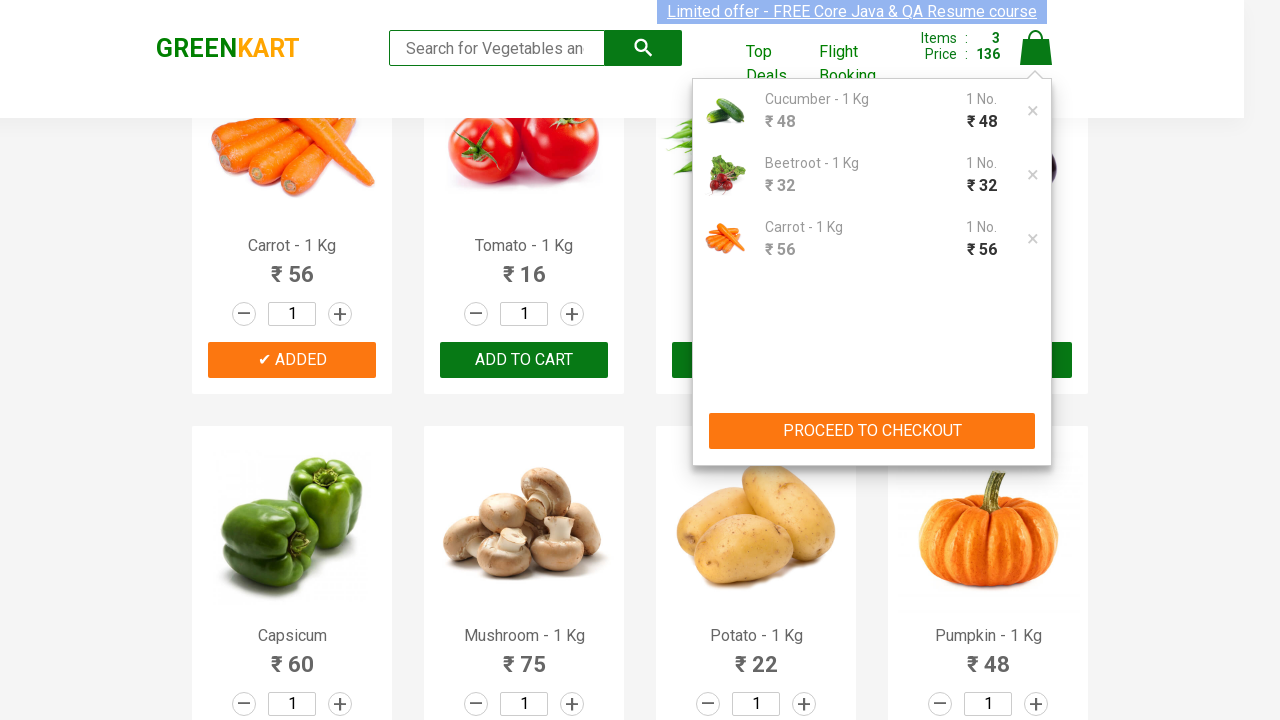

Clicked PROCEED TO CHECKOUT button at (872, 431) on xpath=//button[contains(text(),'PROCEED TO CHECKOUT')]
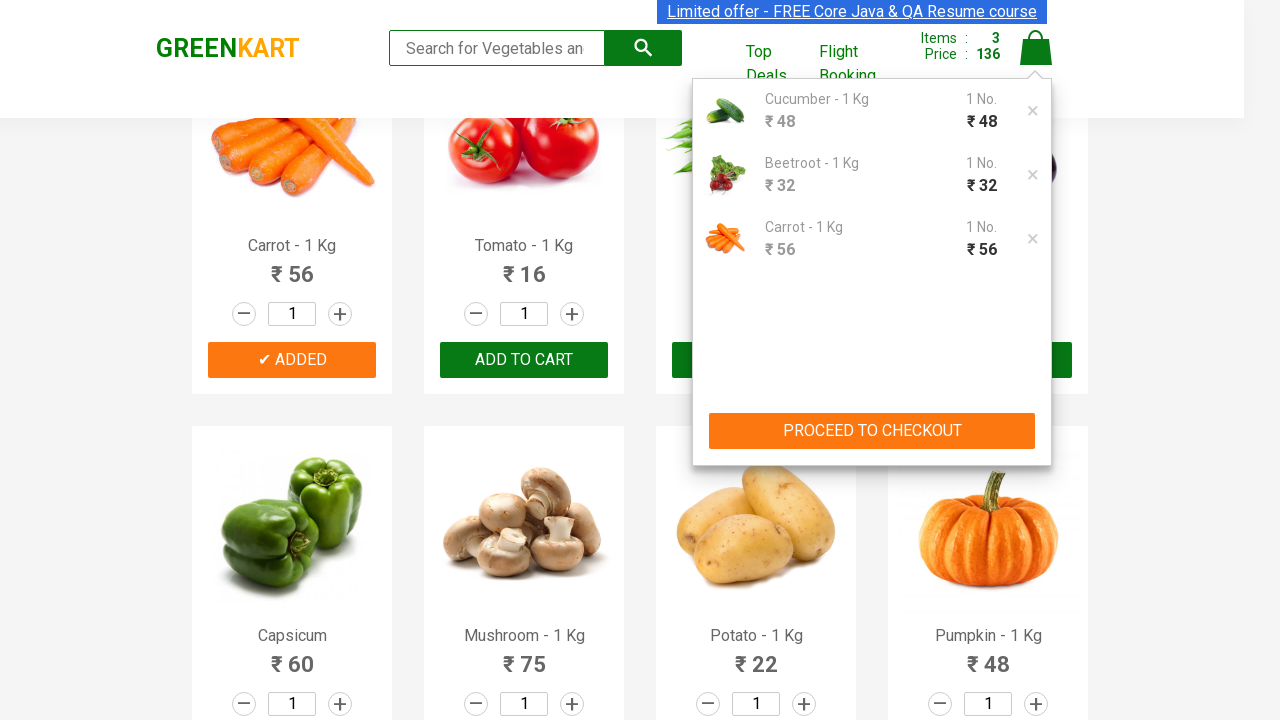

Entered promo code 'rahulshettyacademy' in promo code field on .promoCode
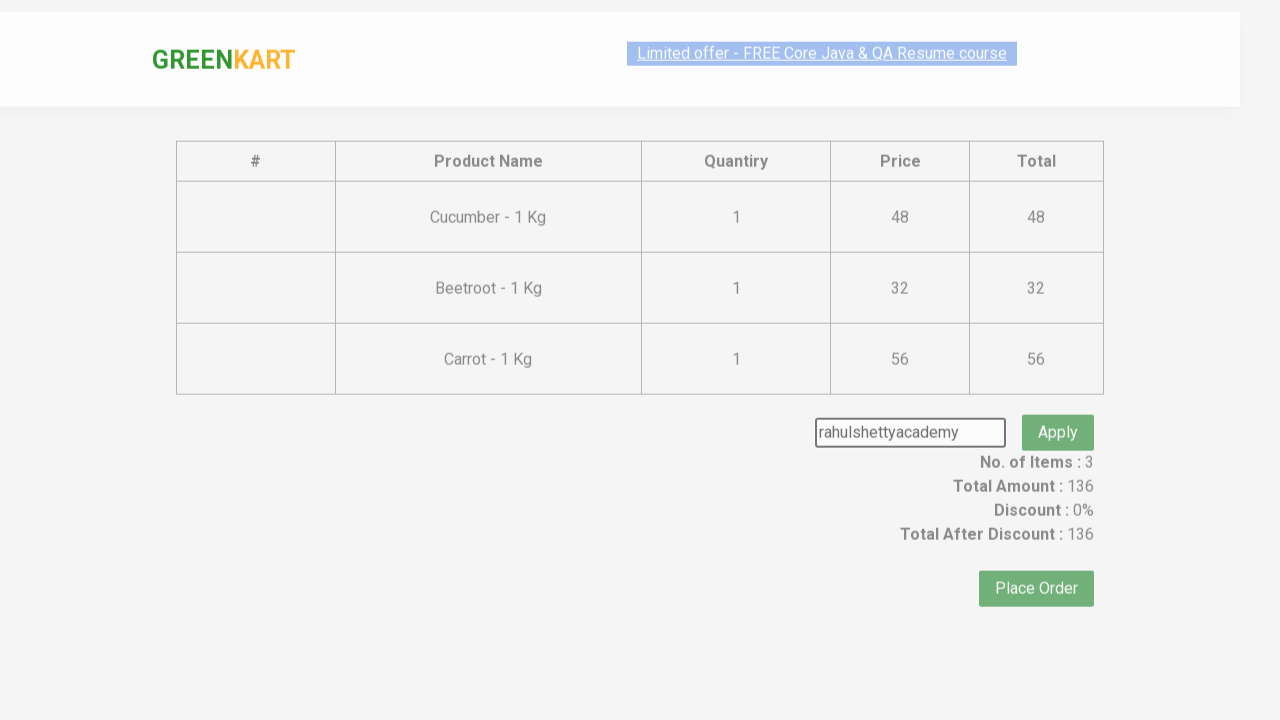

Clicked apply promo button to apply discount code at (1058, 406) on .promoBtn
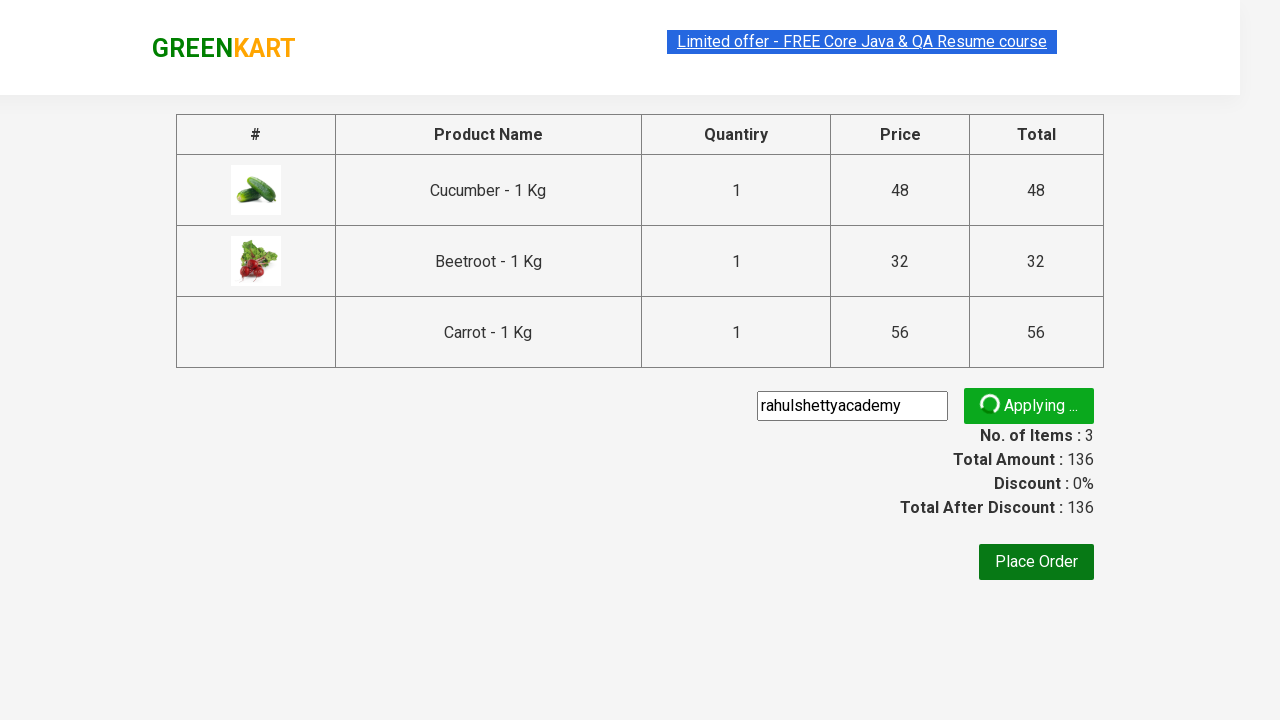

Promo discount information appeared on page
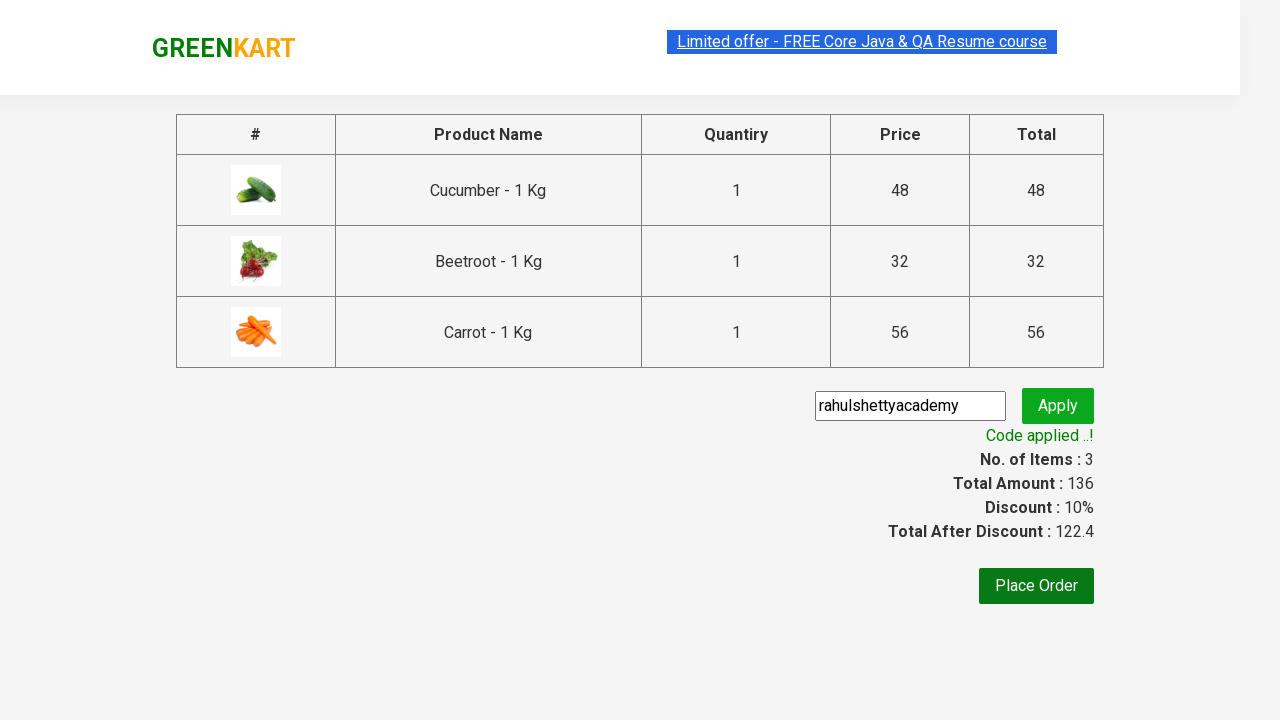

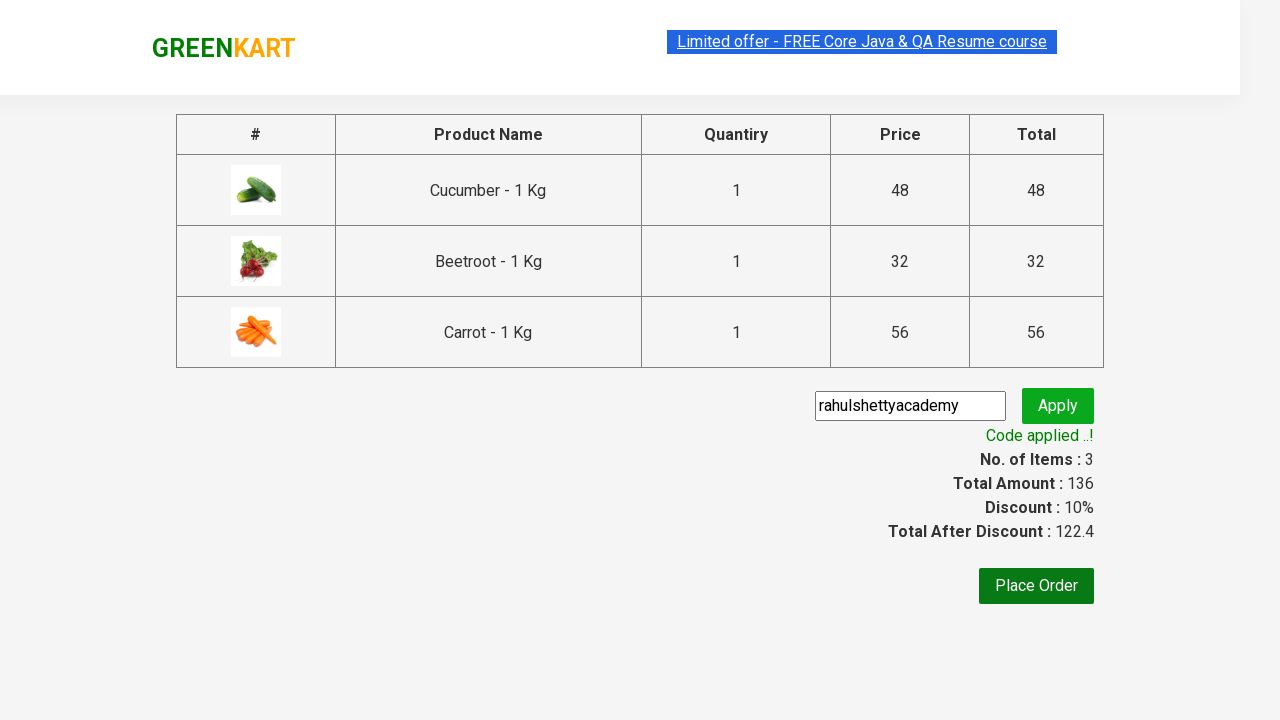